Tests highlighting an element on a page by finding a specific element and visually verifying it can be located on a large page with many elements.

Starting URL: http://the-internet.herokuapp.com/large

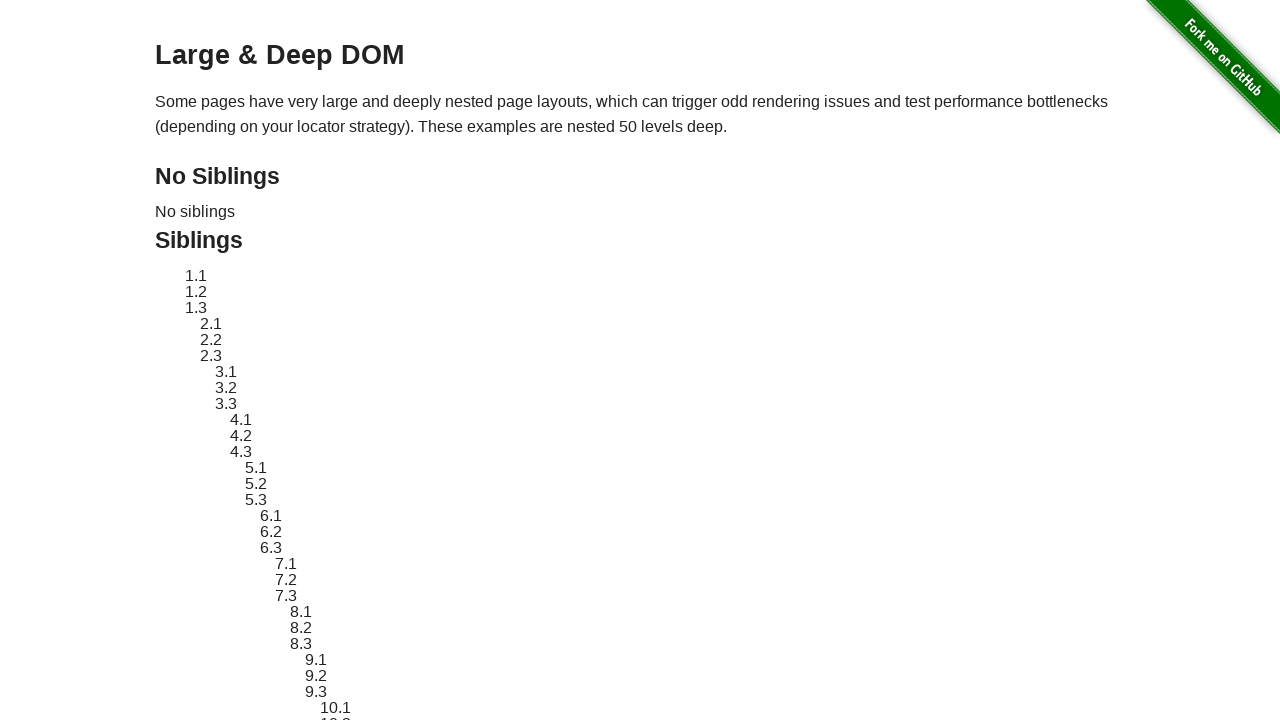

Waited for element #sibling-2.3 to be present on the page
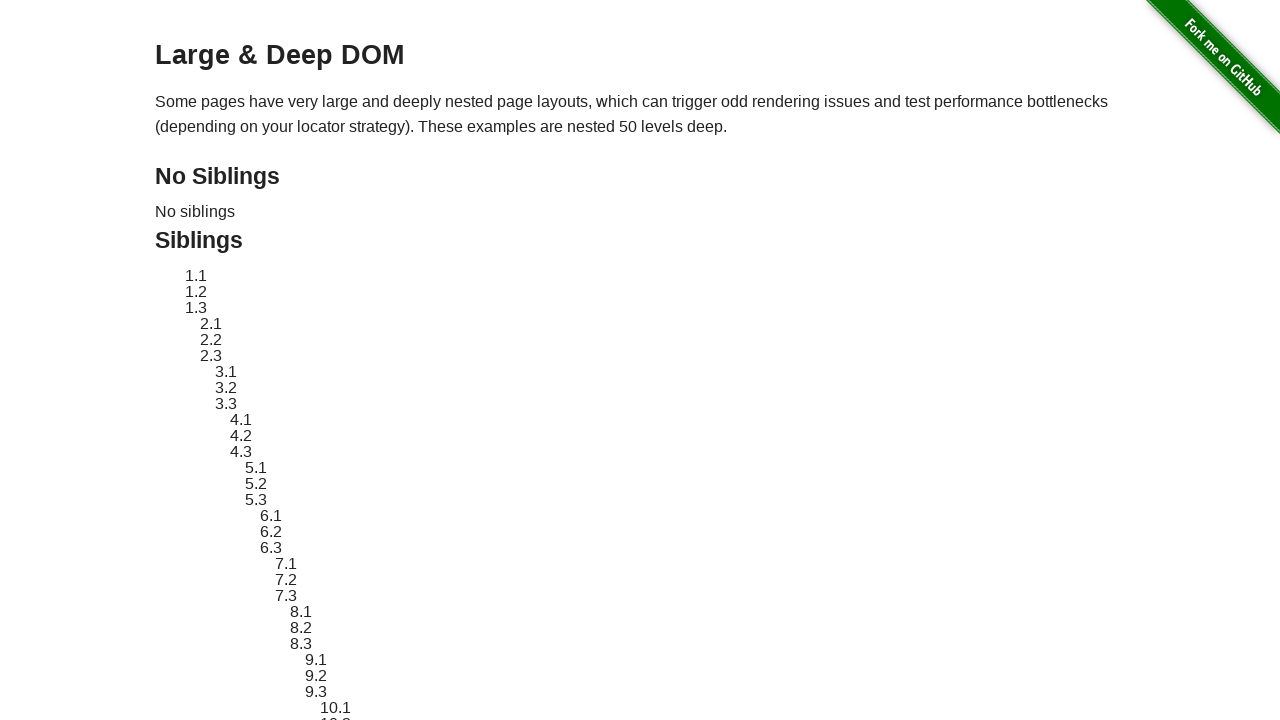

Located element #sibling-2.3
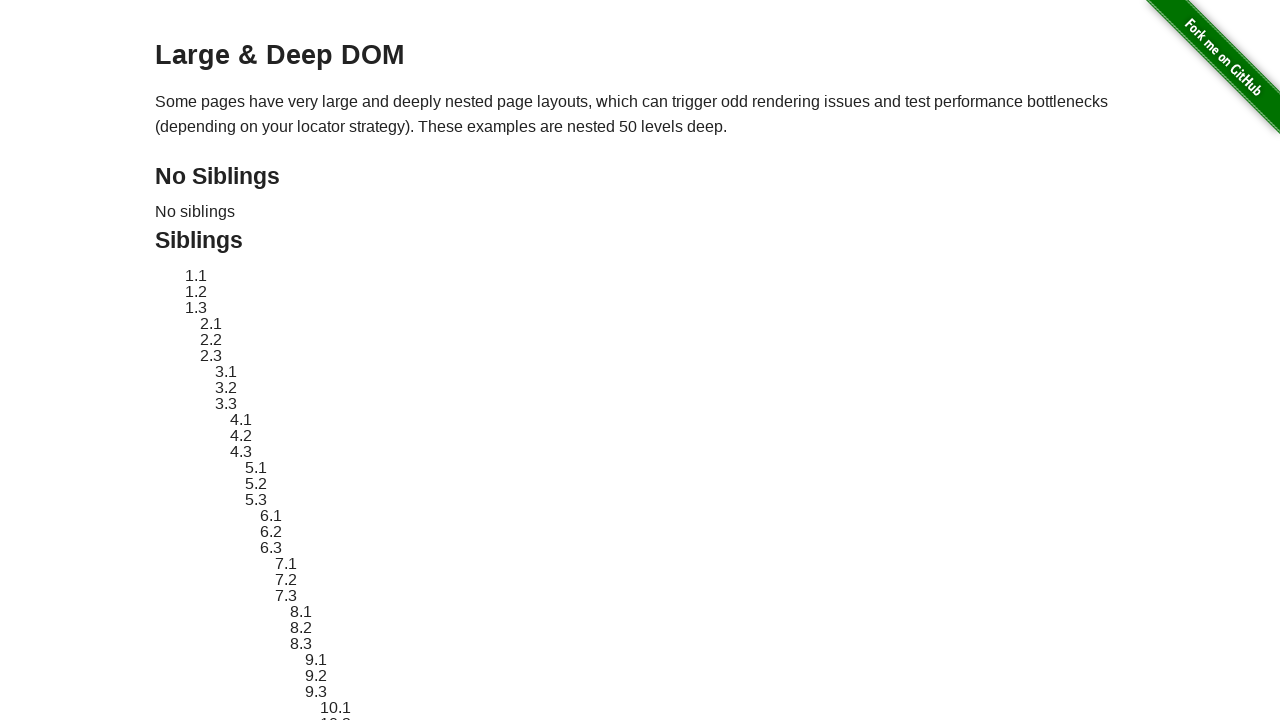

Applied red dashed border highlight to element #sibling-2.3
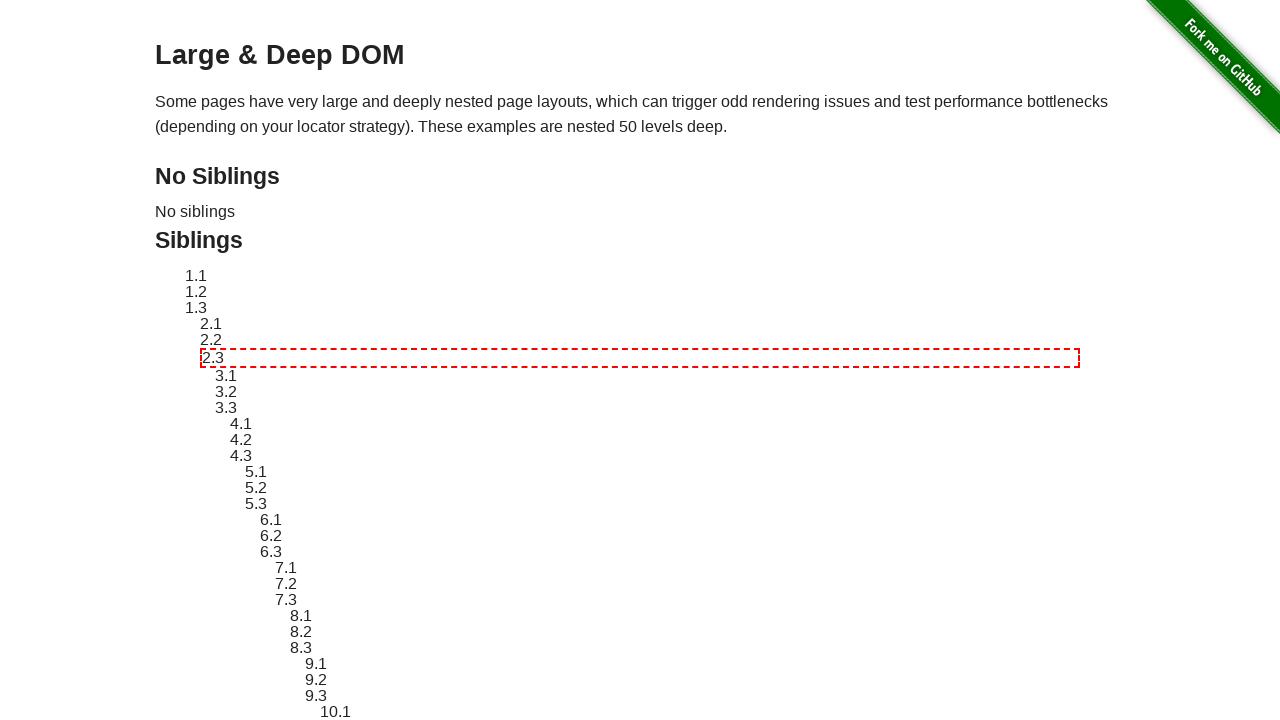

Waited 1 second to observe the highlighted element
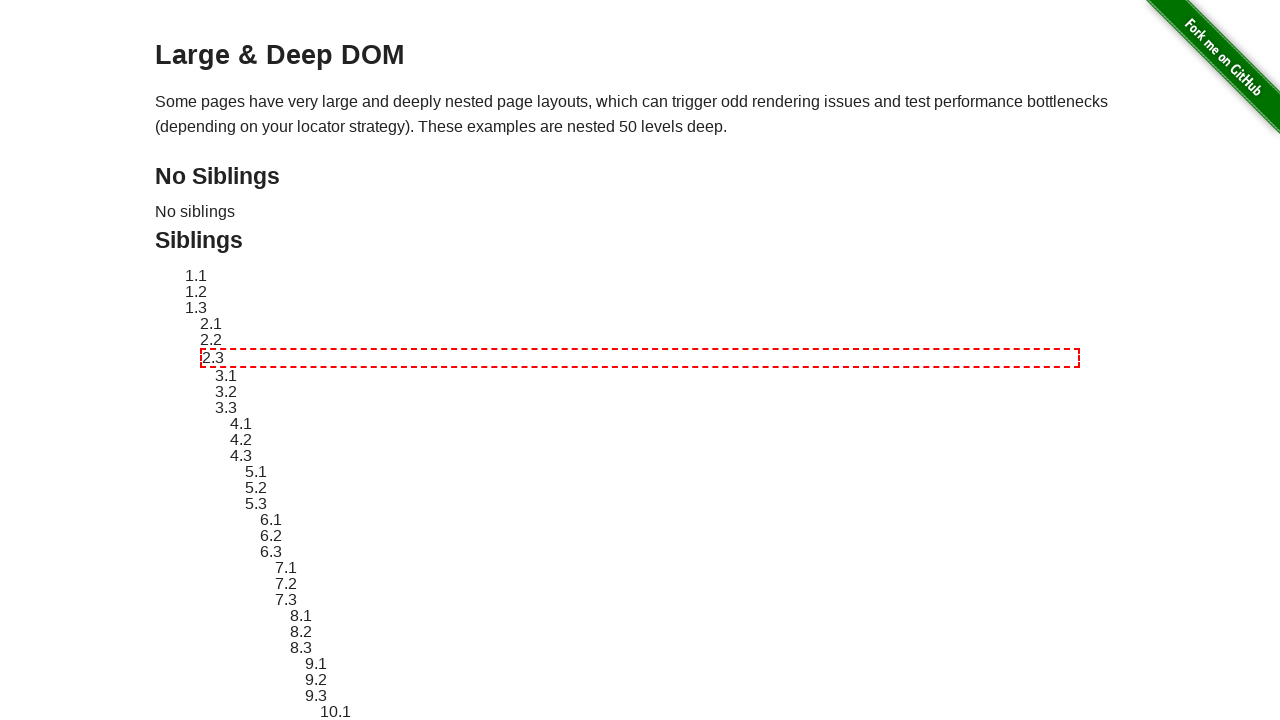

Removed highlight styling from element #sibling-2.3
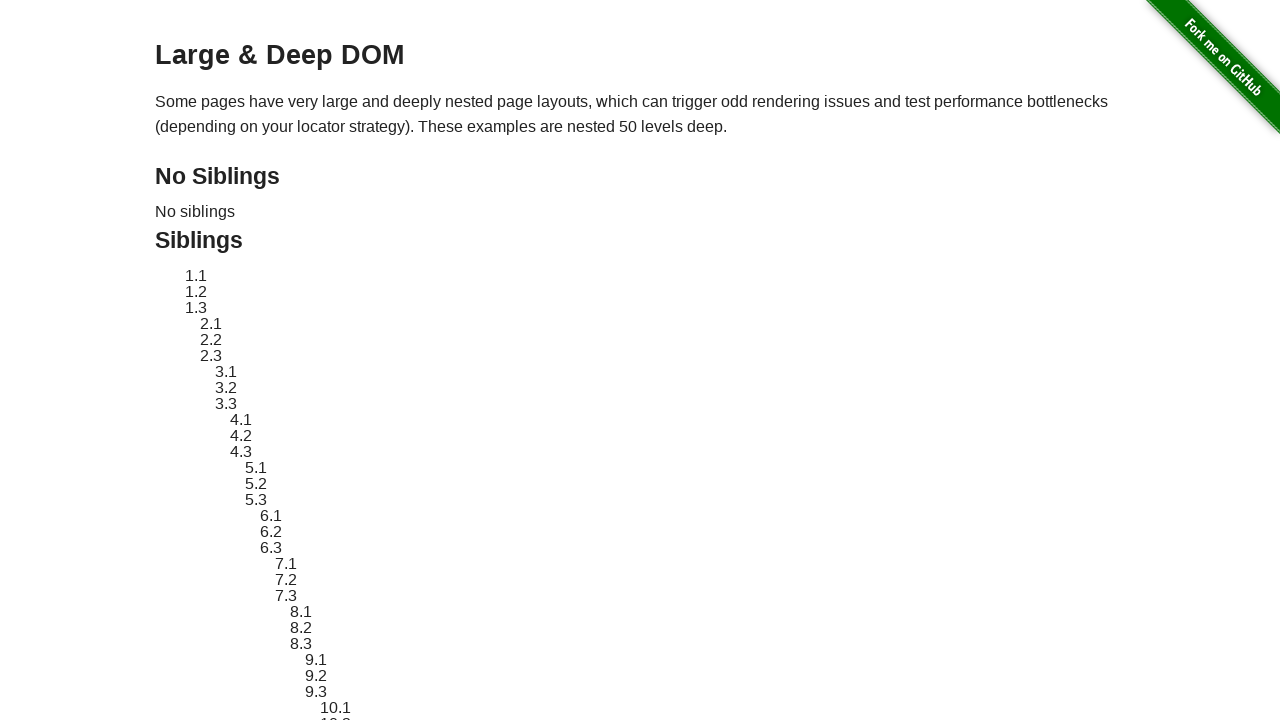

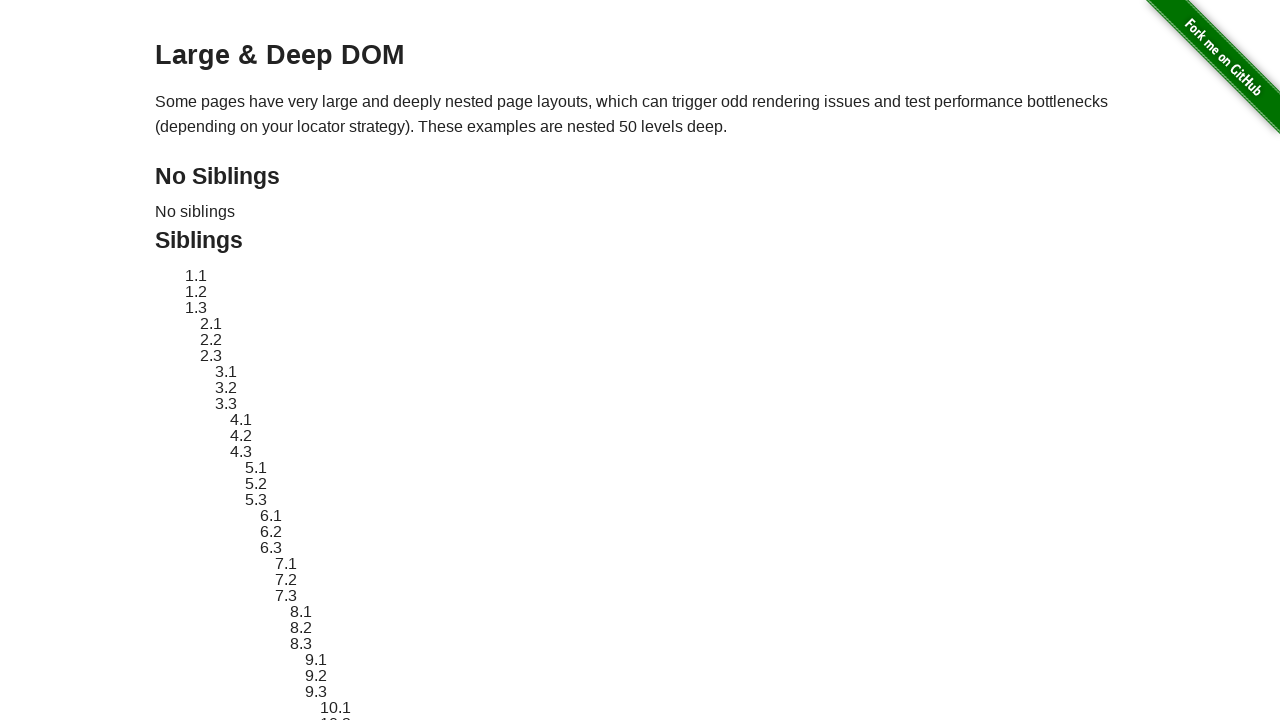